Tests dropdown menu navigation by clicking on the SwitchTo menu item to expand it, then interacting with the dropdown options including Alerts, Windows, and Frames.

Starting URL: https://demo.automationtesting.in/Alerts.html

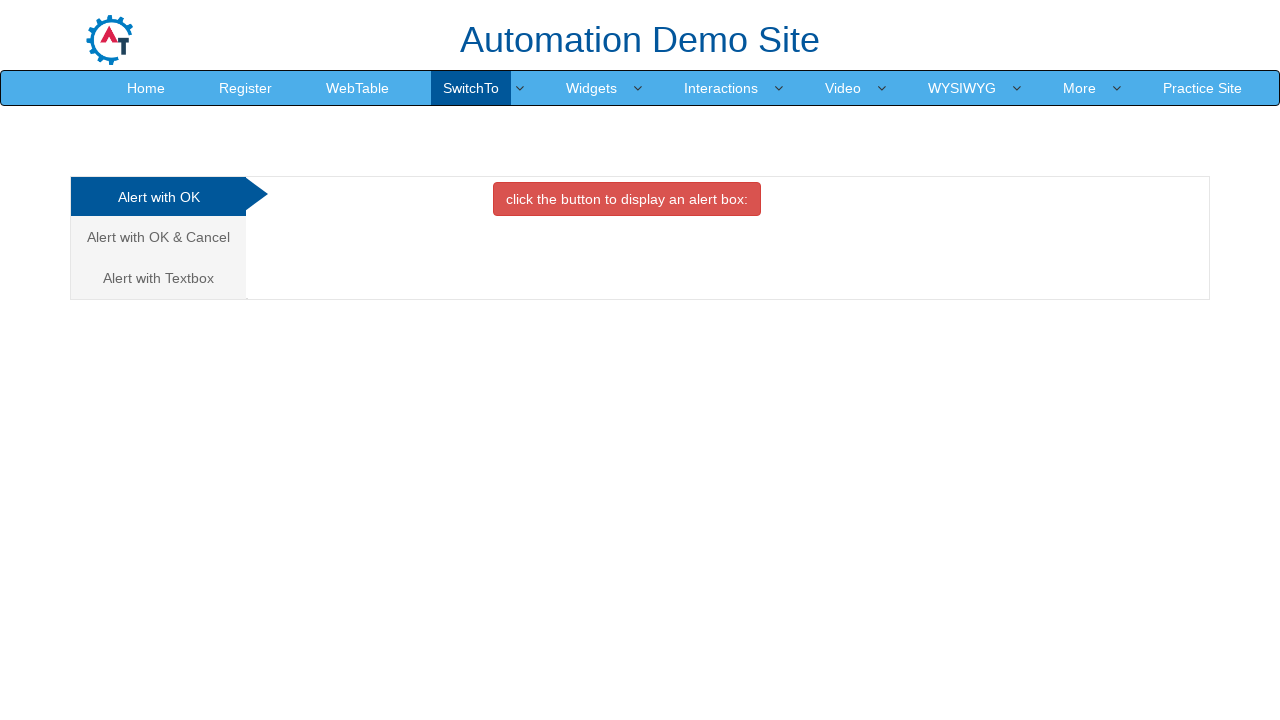

Clicked SwitchTo menu to expand dropdown at (520, 88) on li >> internal:has-text="SwitchTo Alerts Windows Frames"i >> i
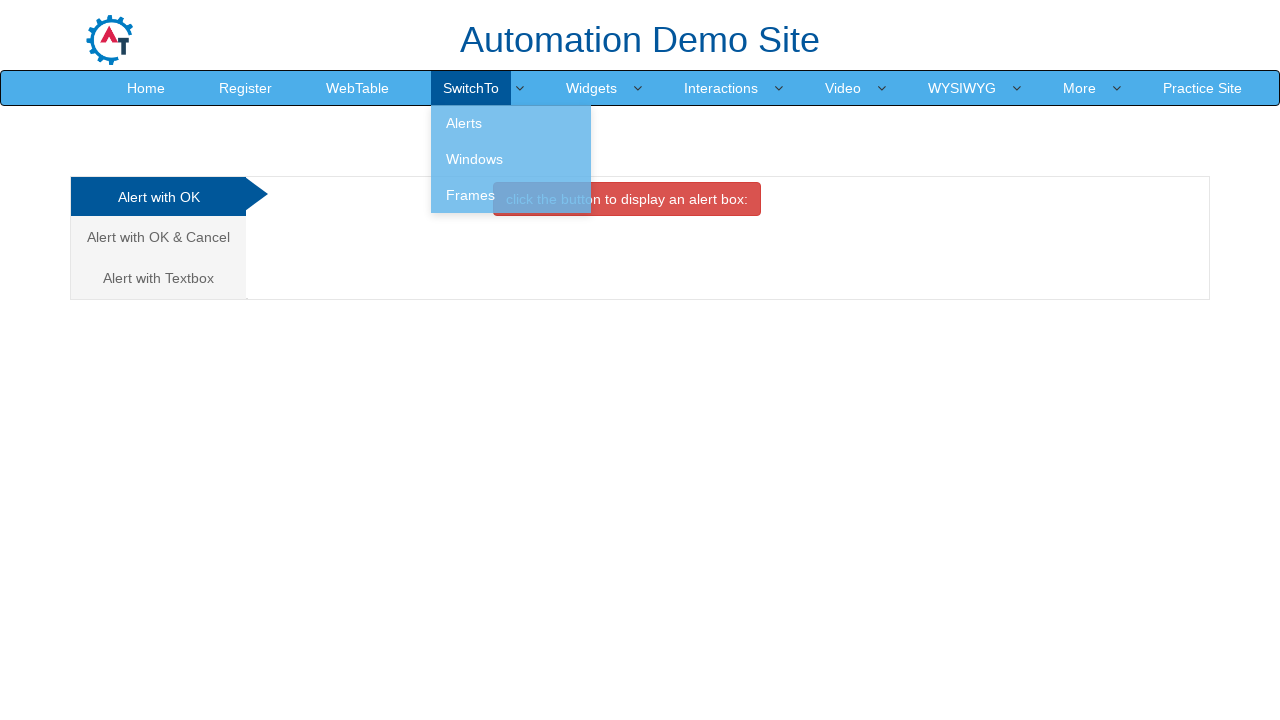

Waited for dropdown menu to expand
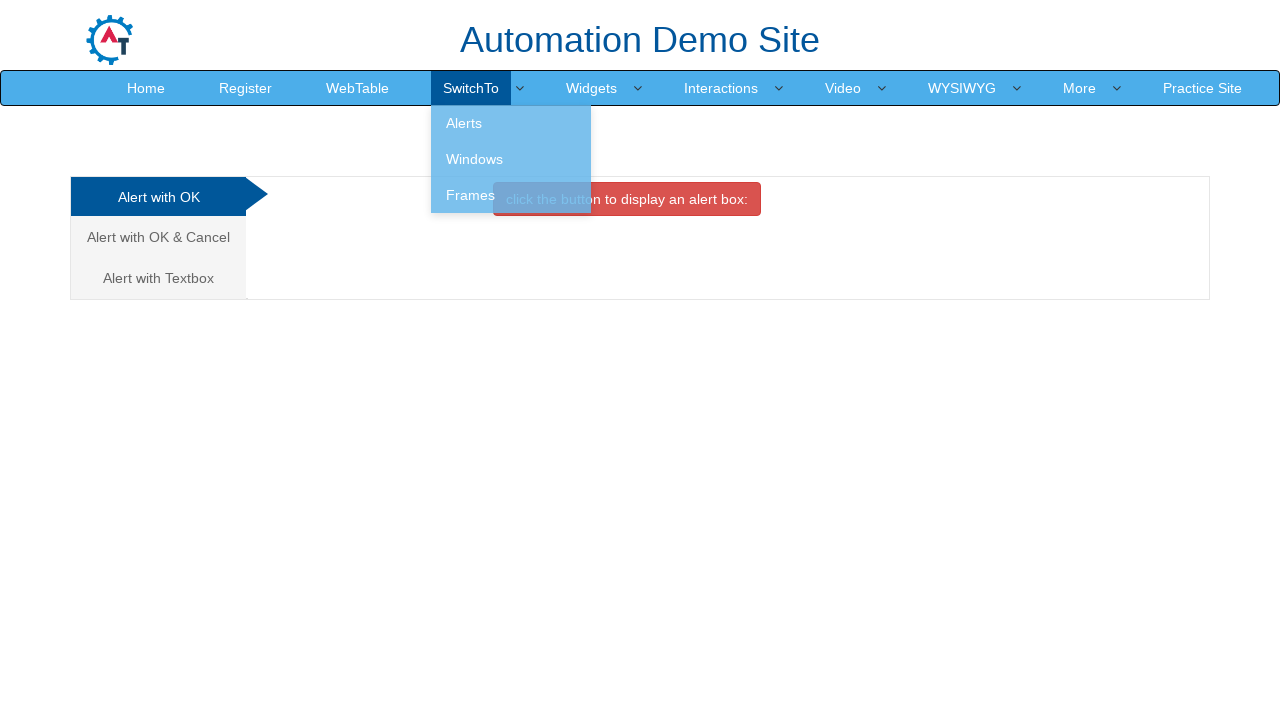

Located dropdown menu options
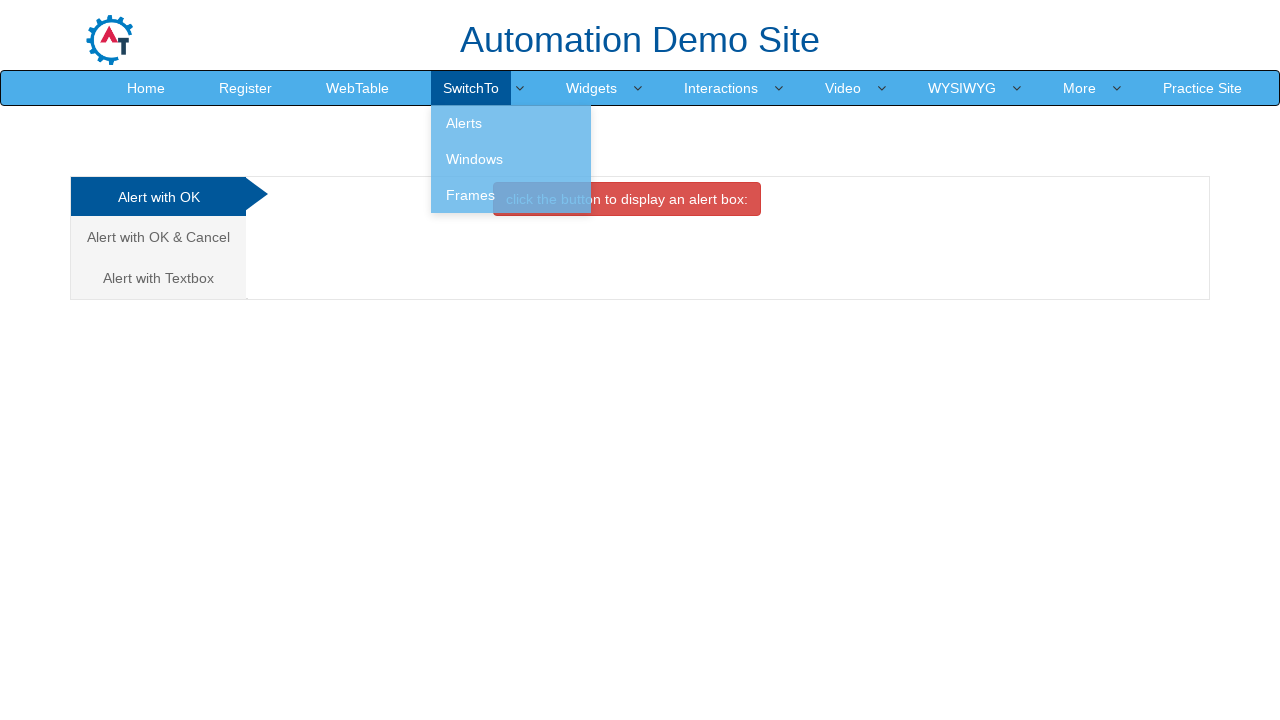

Found 3 dropdown options
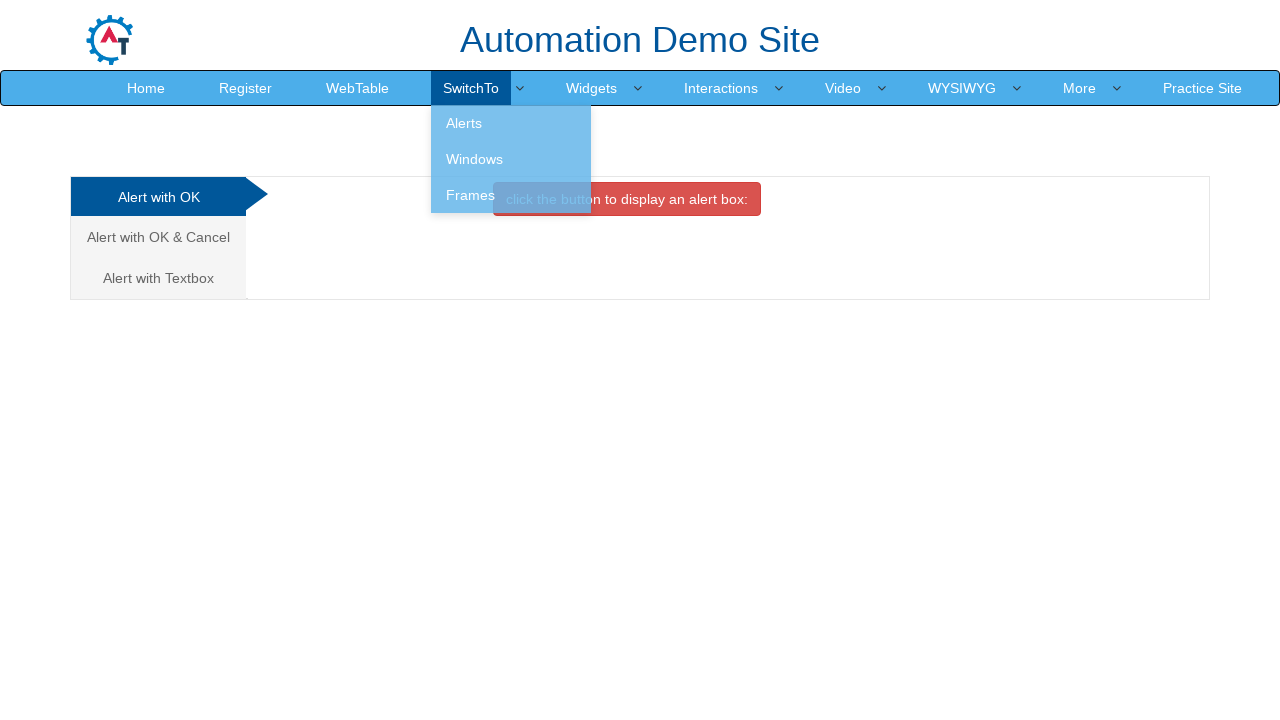

Clicked on 'Alert' option in dropdown menu at (511, 123) on #header > nav > div > div.navbar-collapse.collapse.navbar-right > ul > li.dropdo
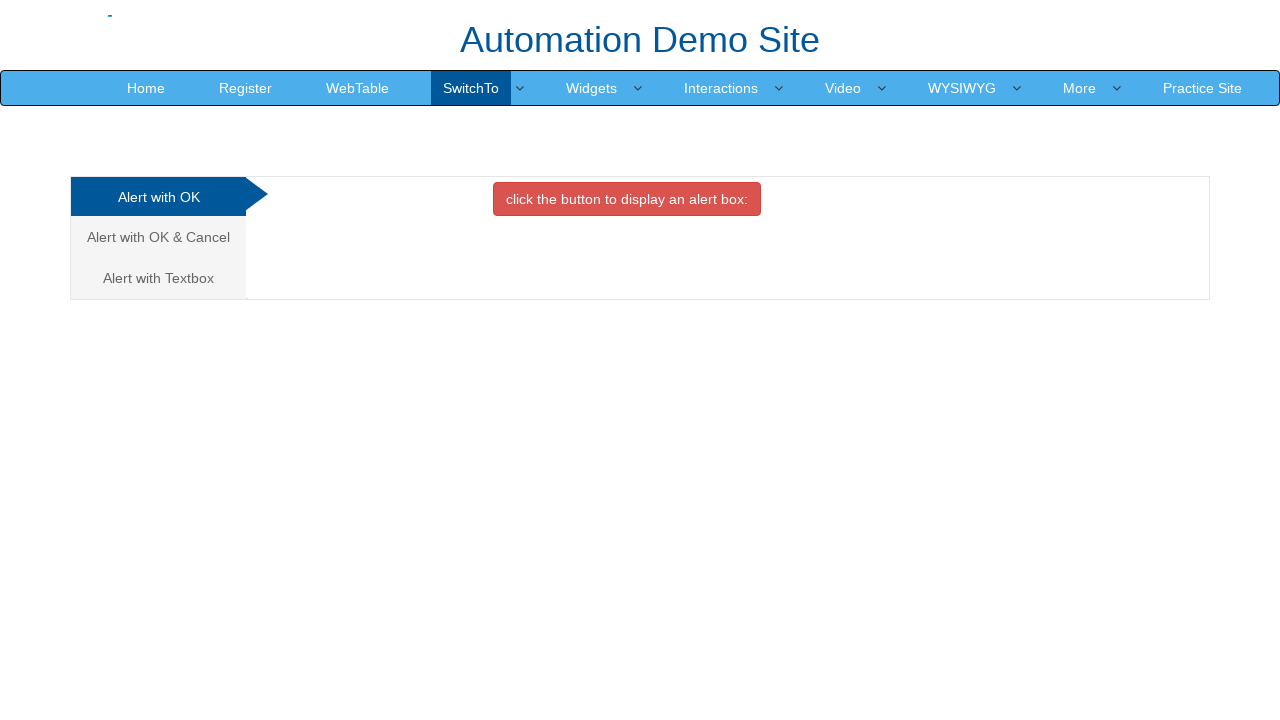

Waited for page to load after selecting Alert option
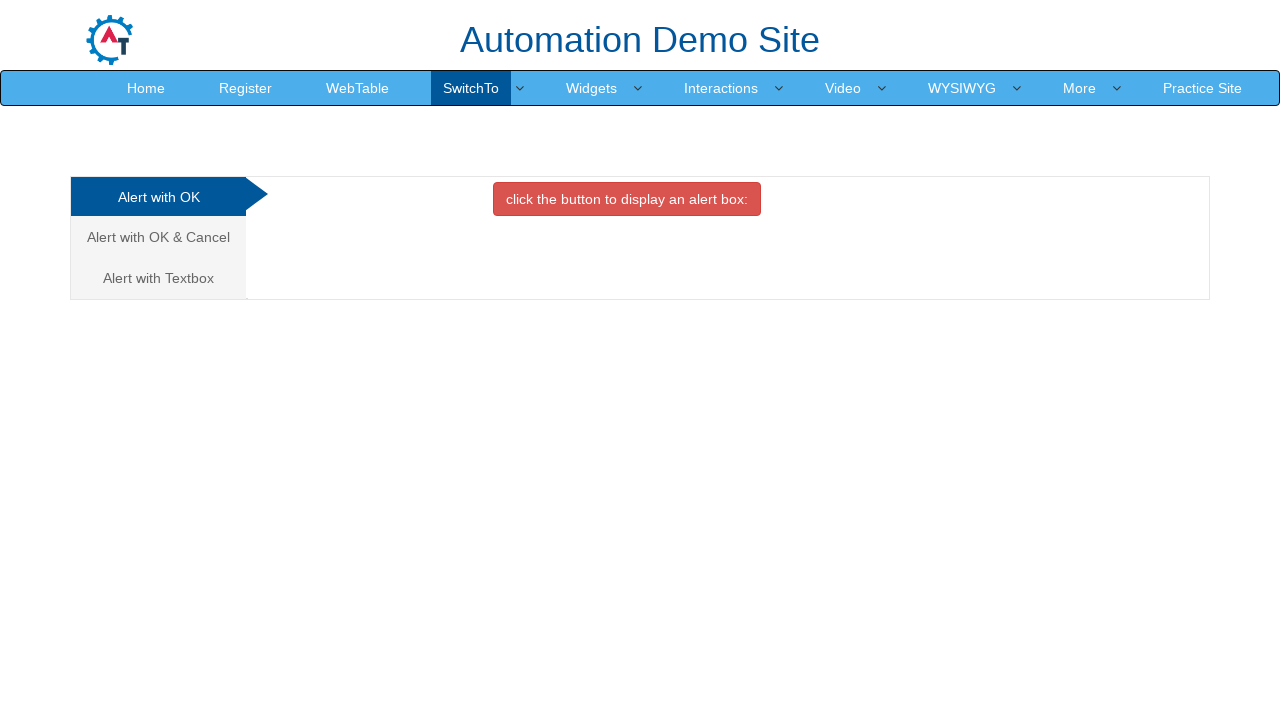

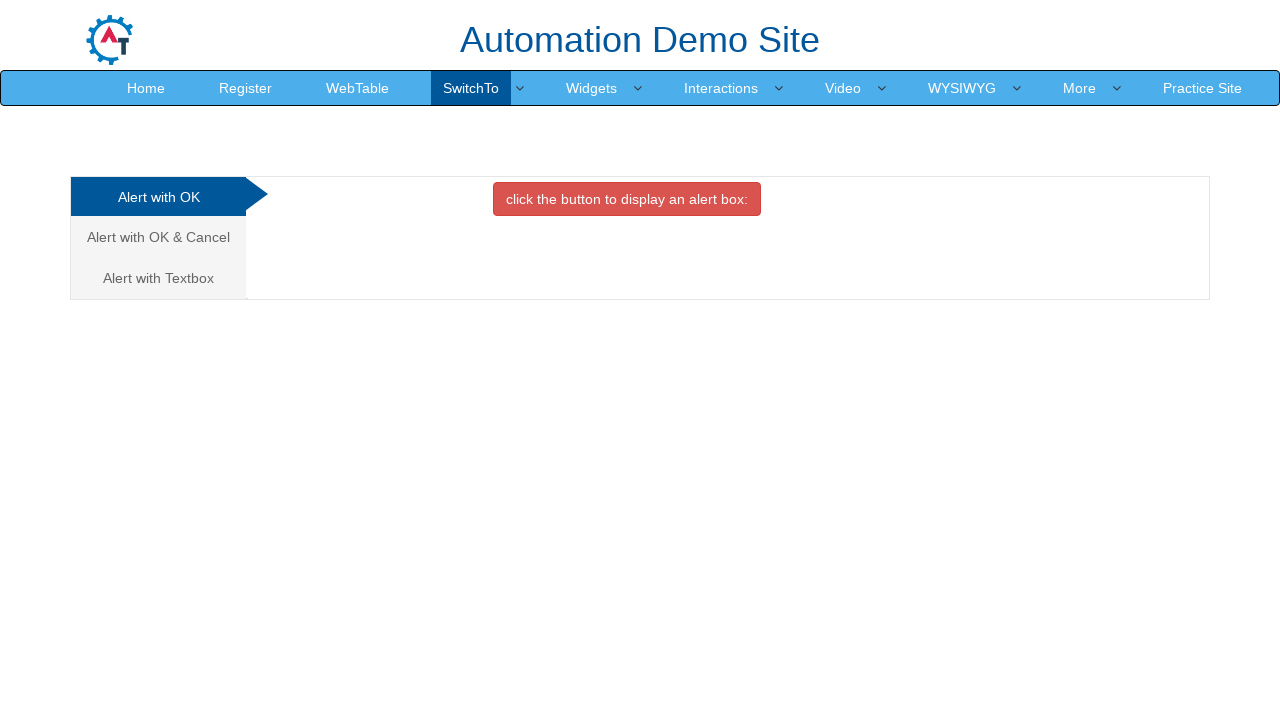